Tests the Awards link in the hamburger menu by clicking the nav toggle, then clicking the Awards link, and verifying navigation to the awards page.

Starting URL: https://www.hematology.org/

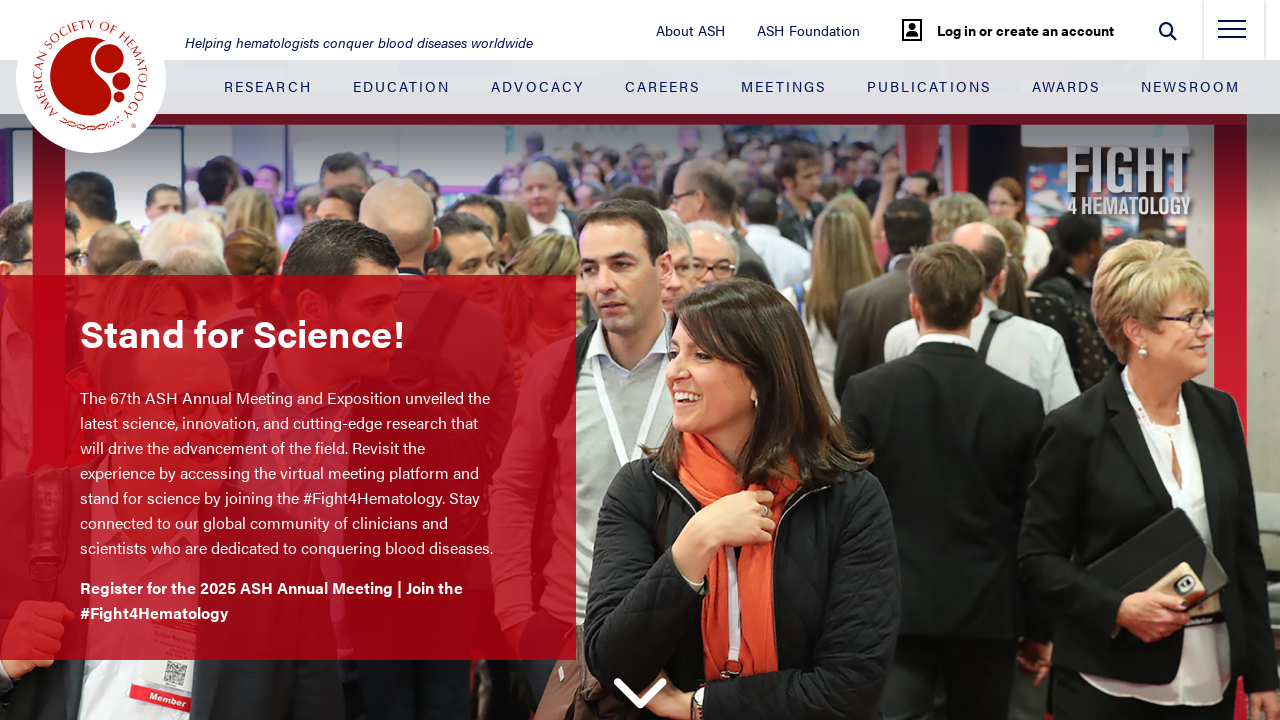

Clicked hamburger menu toggle to open navigation at (1232, 35) on .nav-toggle
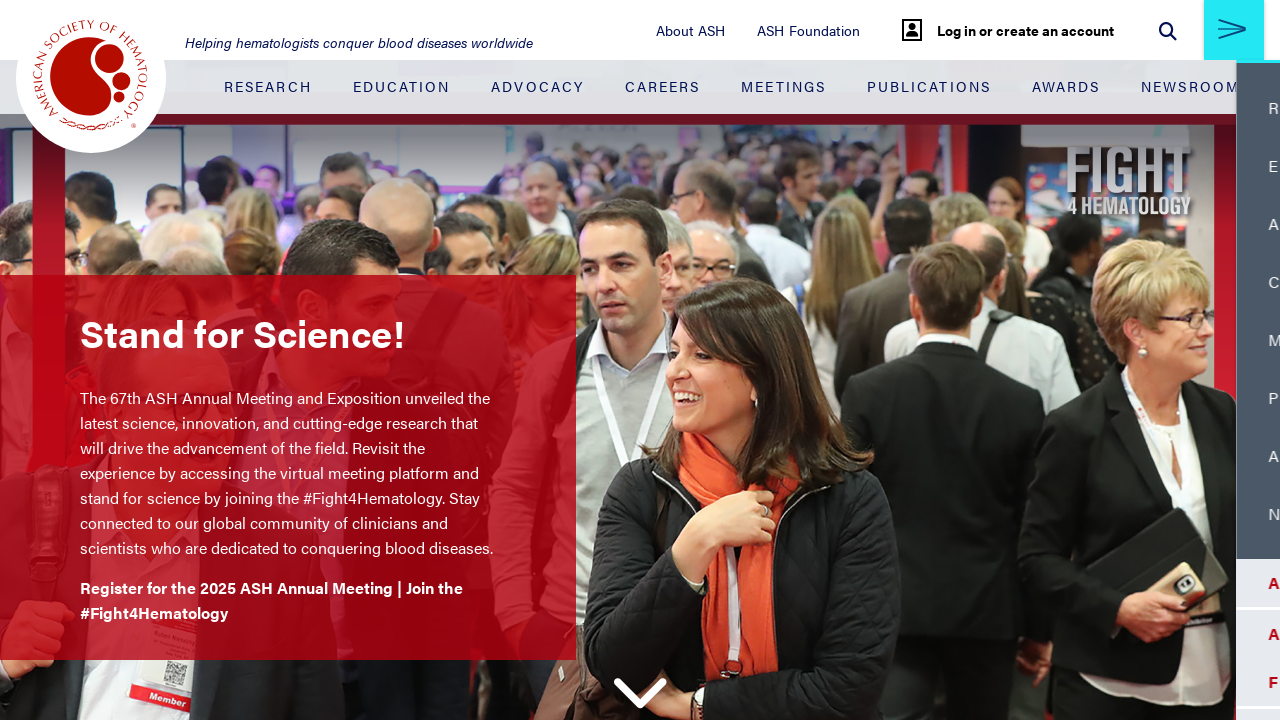

Clicked Awards link in side menu at (1105, 456) on .side-menu-container__blue-section .nav-item:nth-child(7) > .nav-link
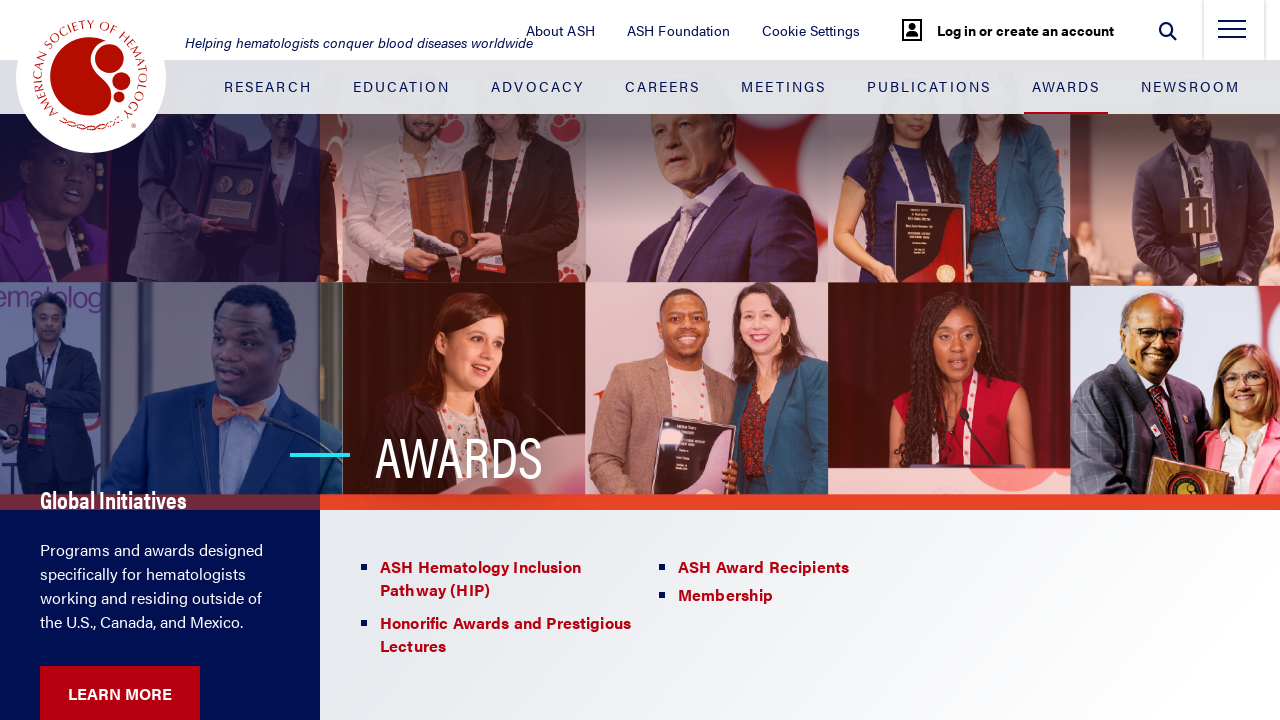

Awards page loaded and navbar logo visible, navigation verified
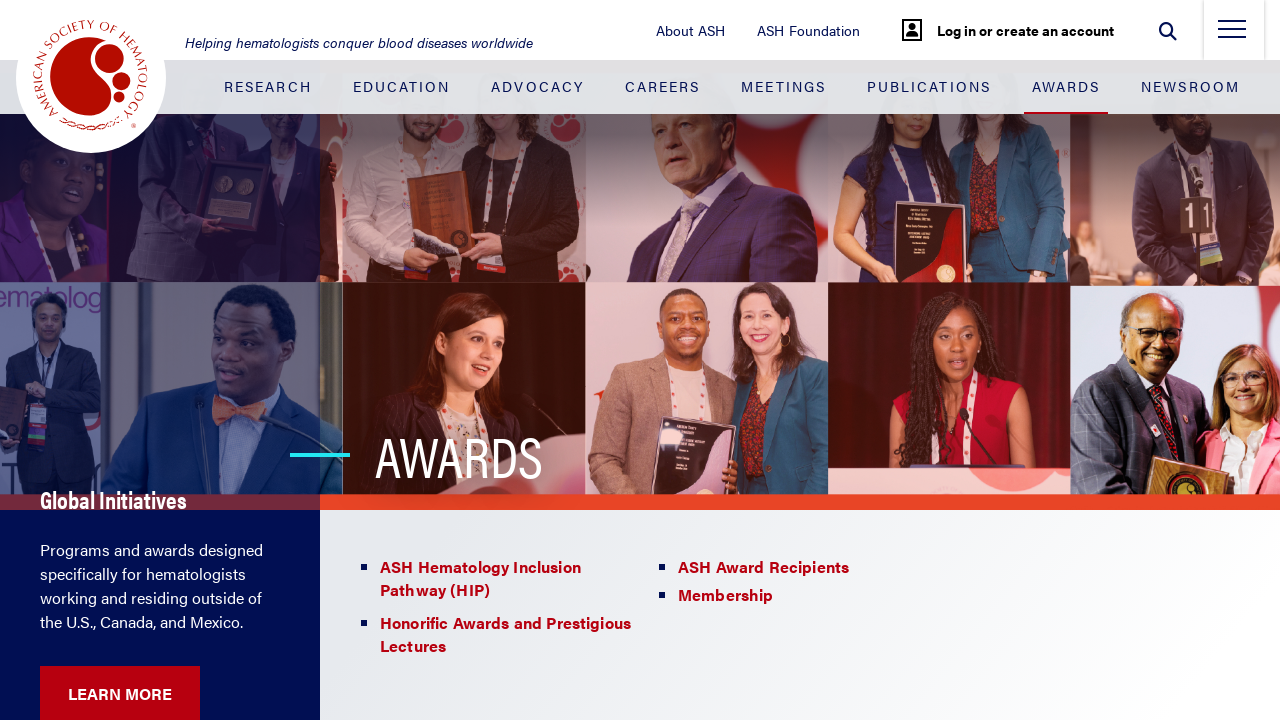

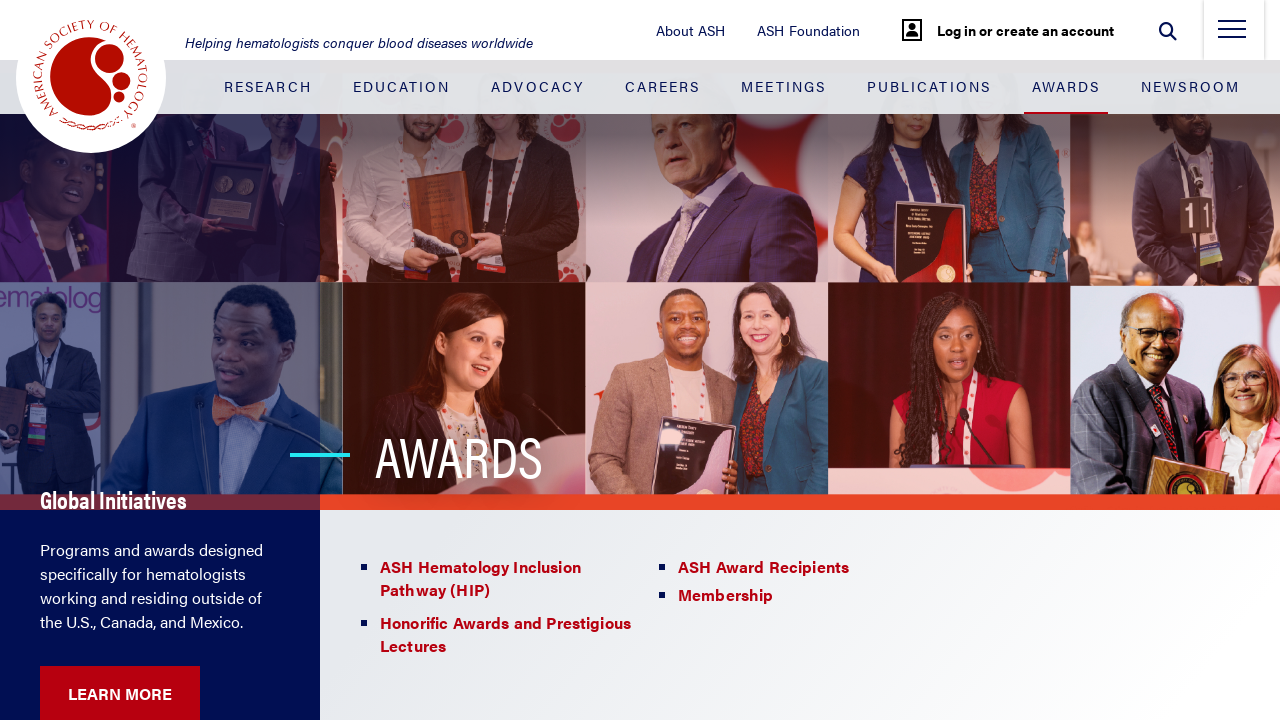